Tests client-side delay handling by clicking a button and waiting for a success message to appear after the delay

Starting URL: http://uitestingplayground.com/clientdelay

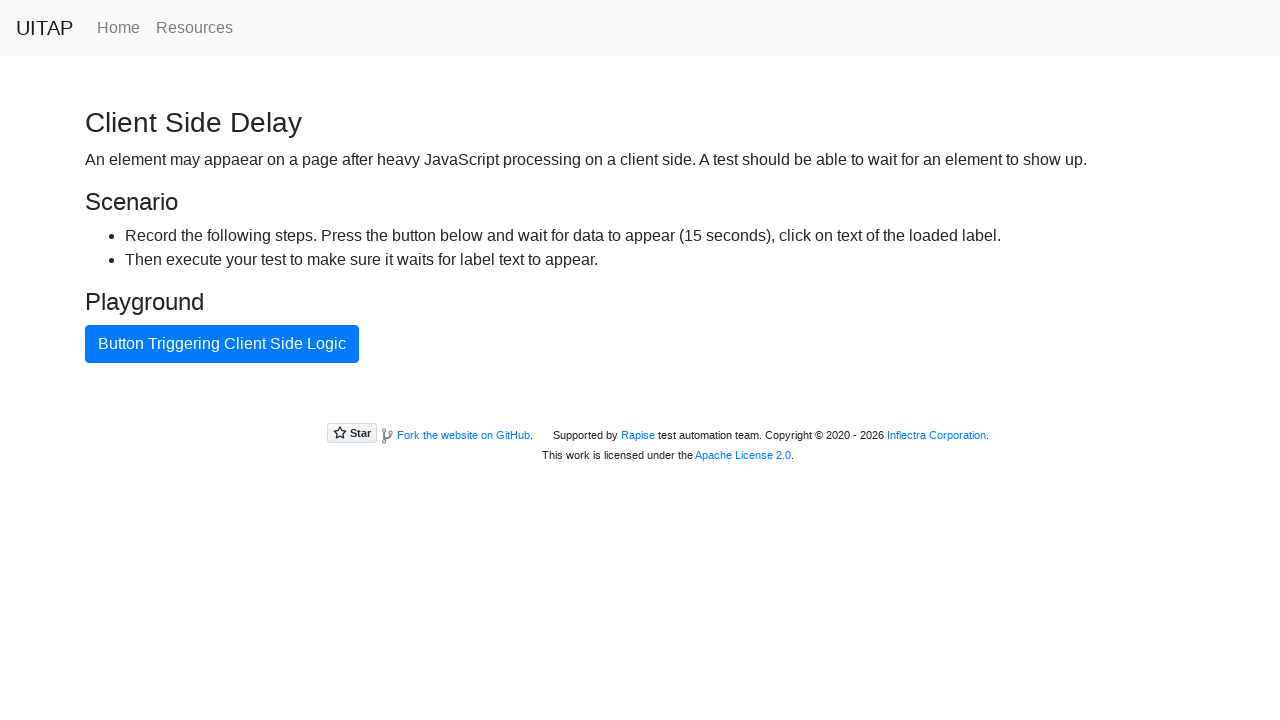

Navigated to client delay test page
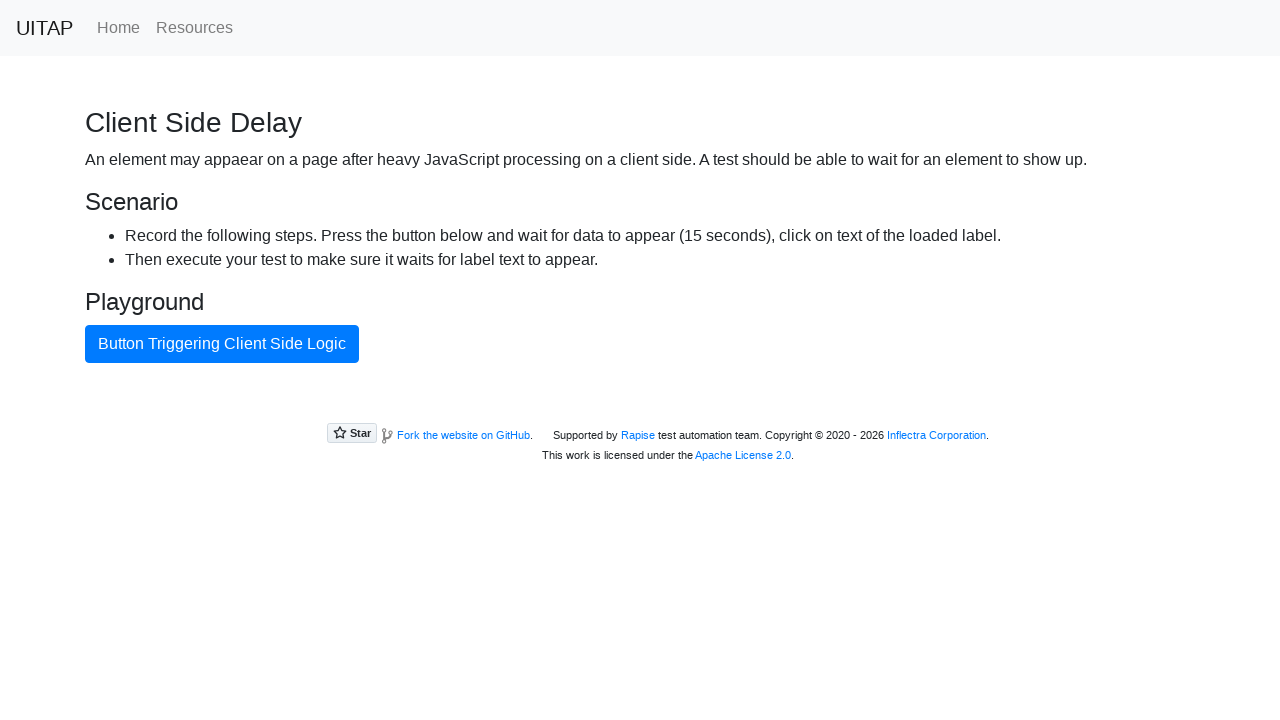

Clicked the AJAX button to trigger client-side delay at (222, 344) on #ajaxButton
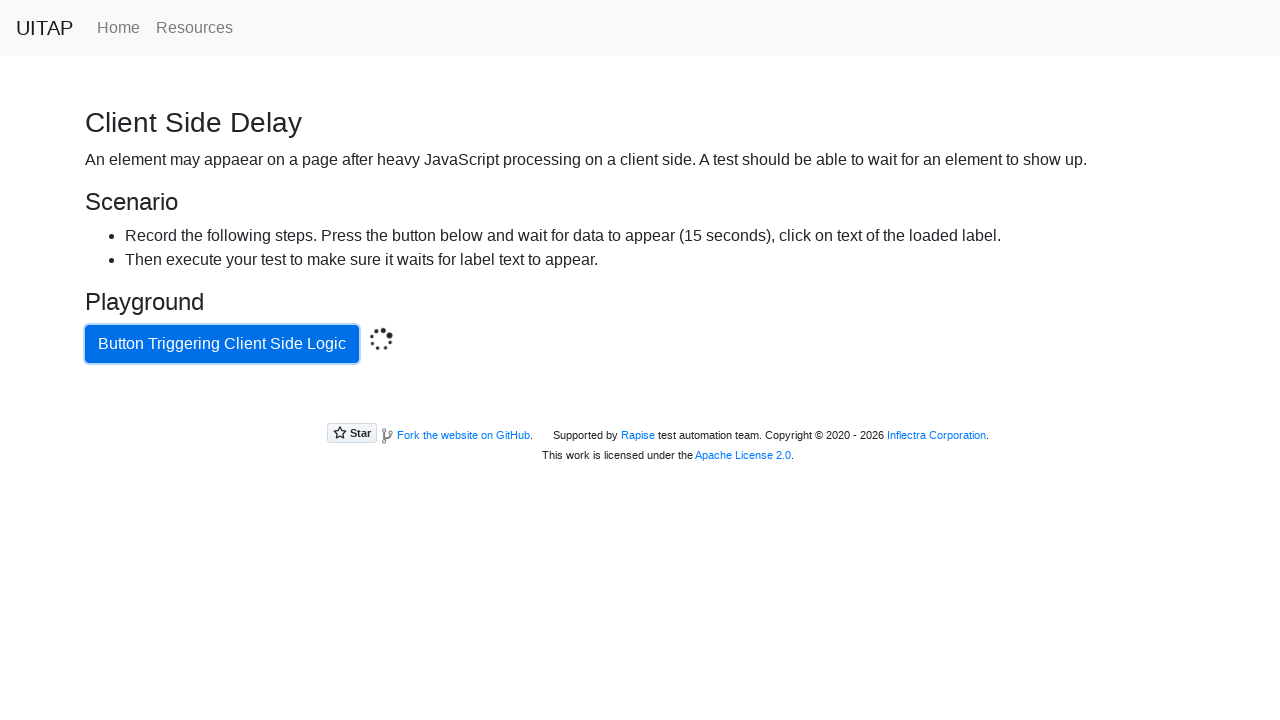

Success message element appeared after client-side delay
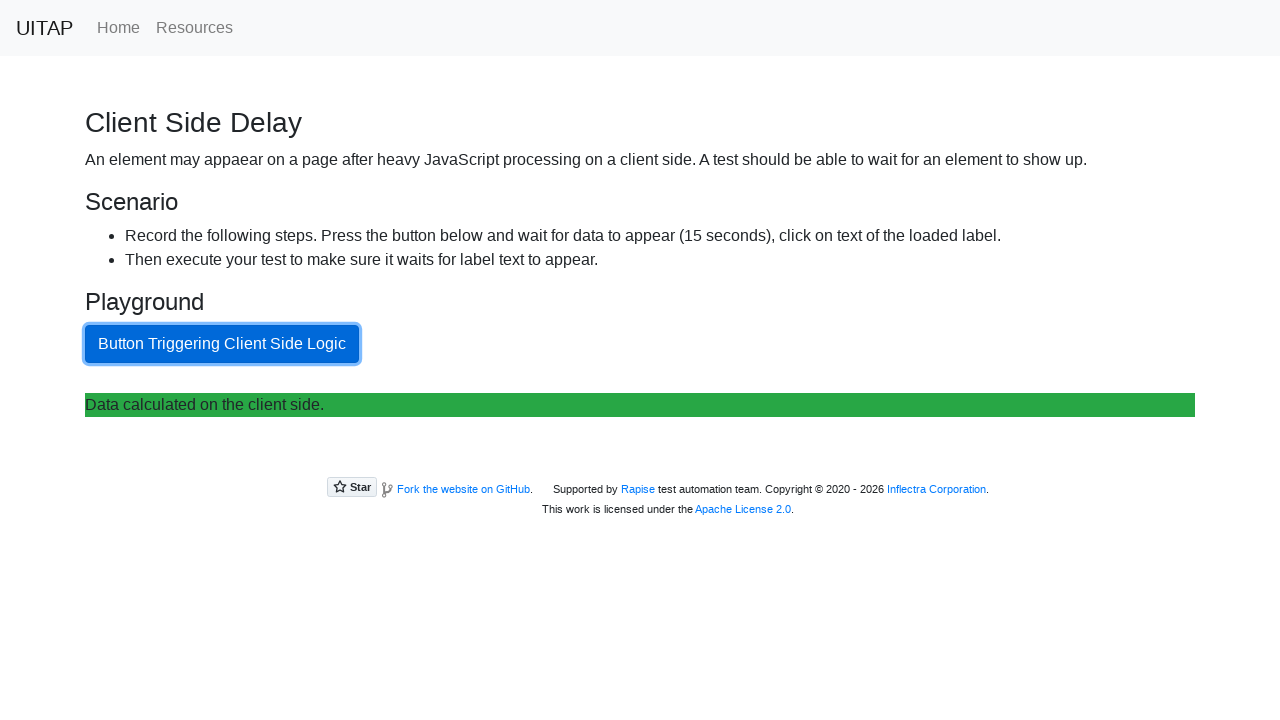

Verified success message text contains 'Data calculated on the client side.'
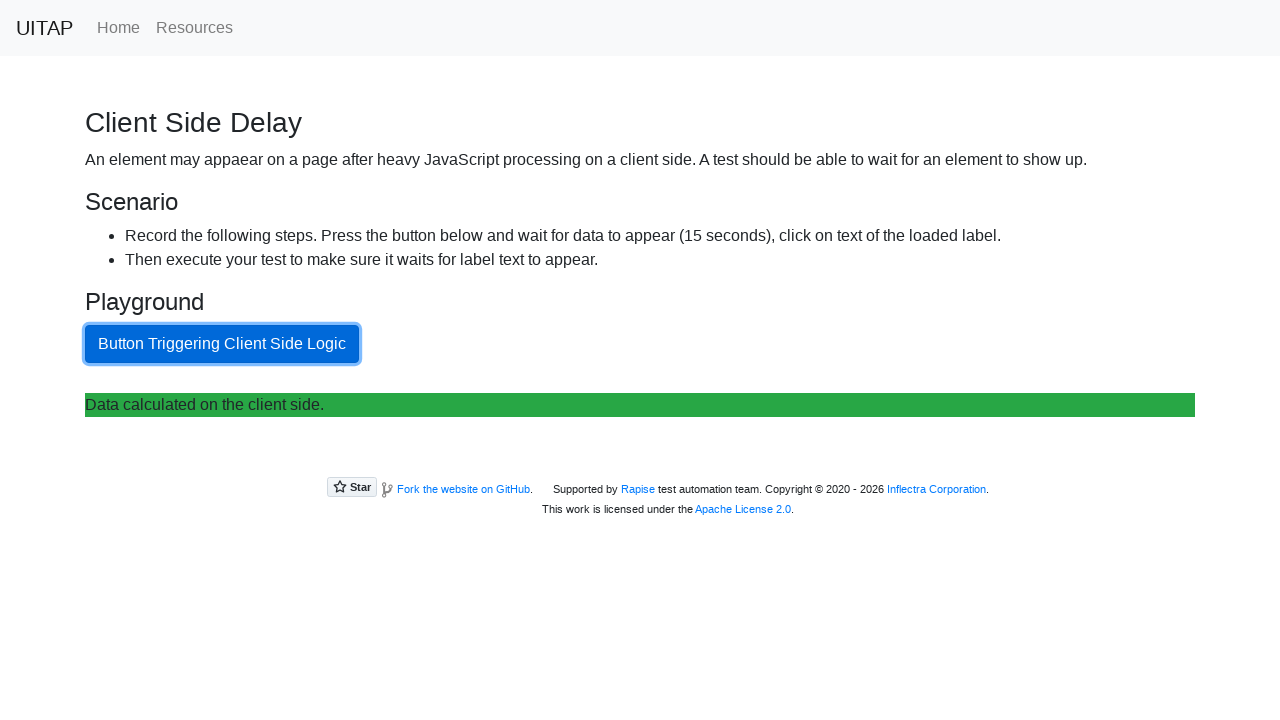

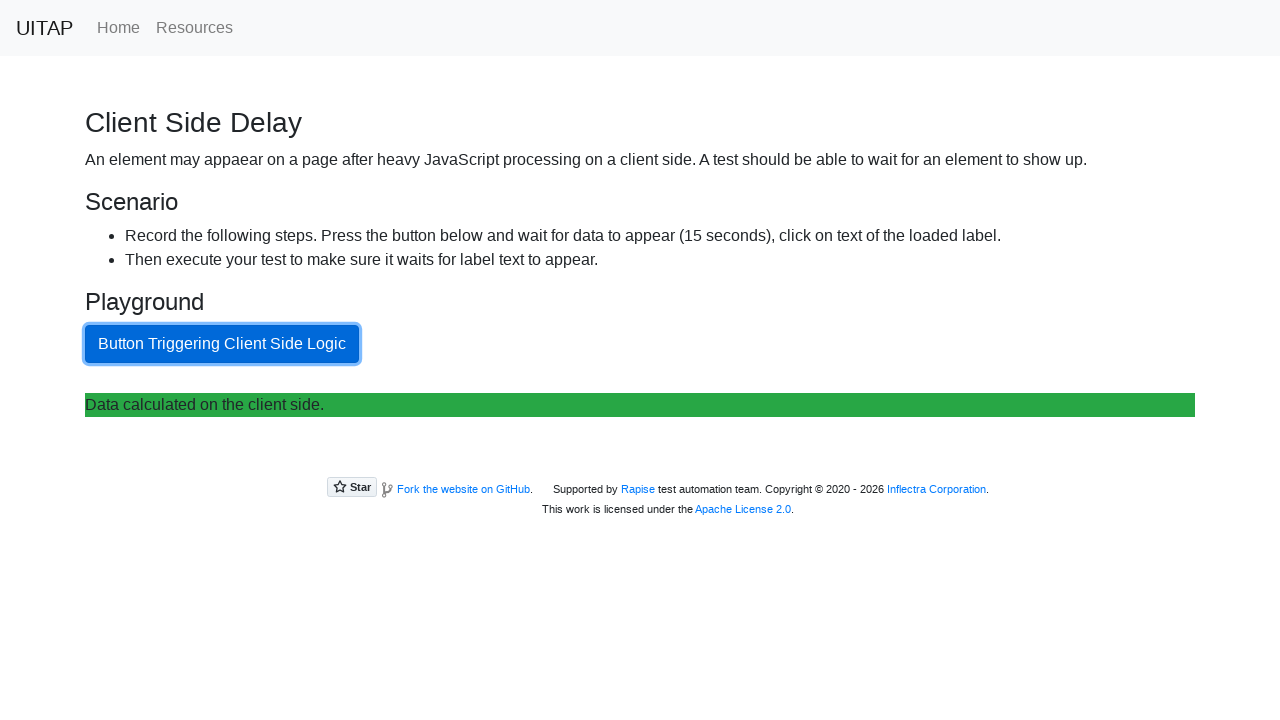